Navigates to a sample PNG download page and clicks the download button to initiate a file download.

Starting URL: https://samplelib.com/sample-png.html

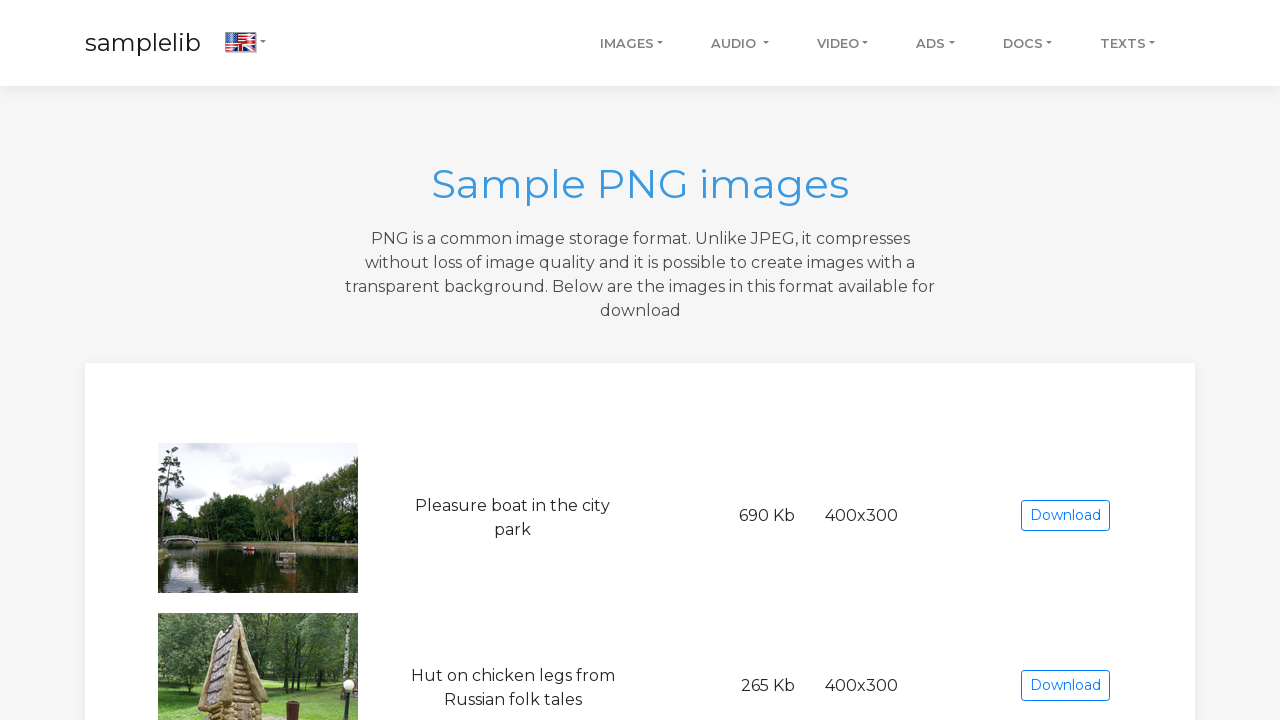

Clicked the download button to initiate PNG file download at (1065, 516) on a.btn.btn-outline-primary.btn-sm
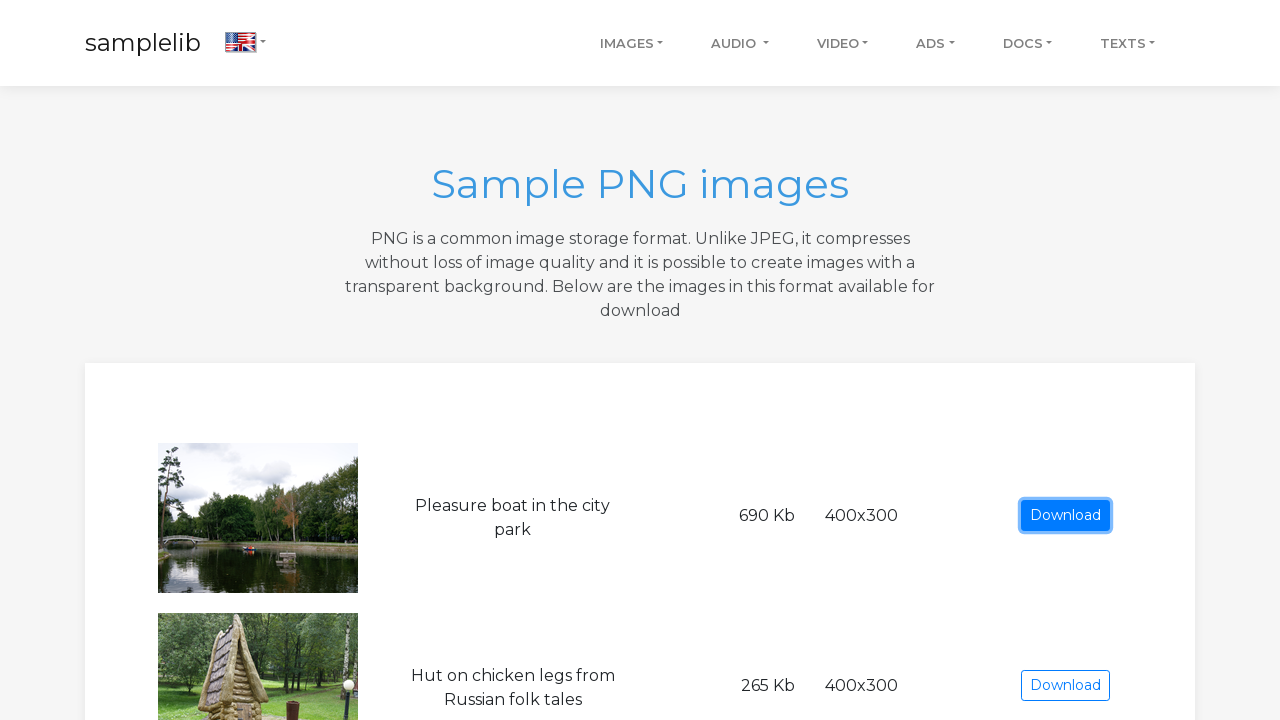

Waited 2 seconds for download to initiate
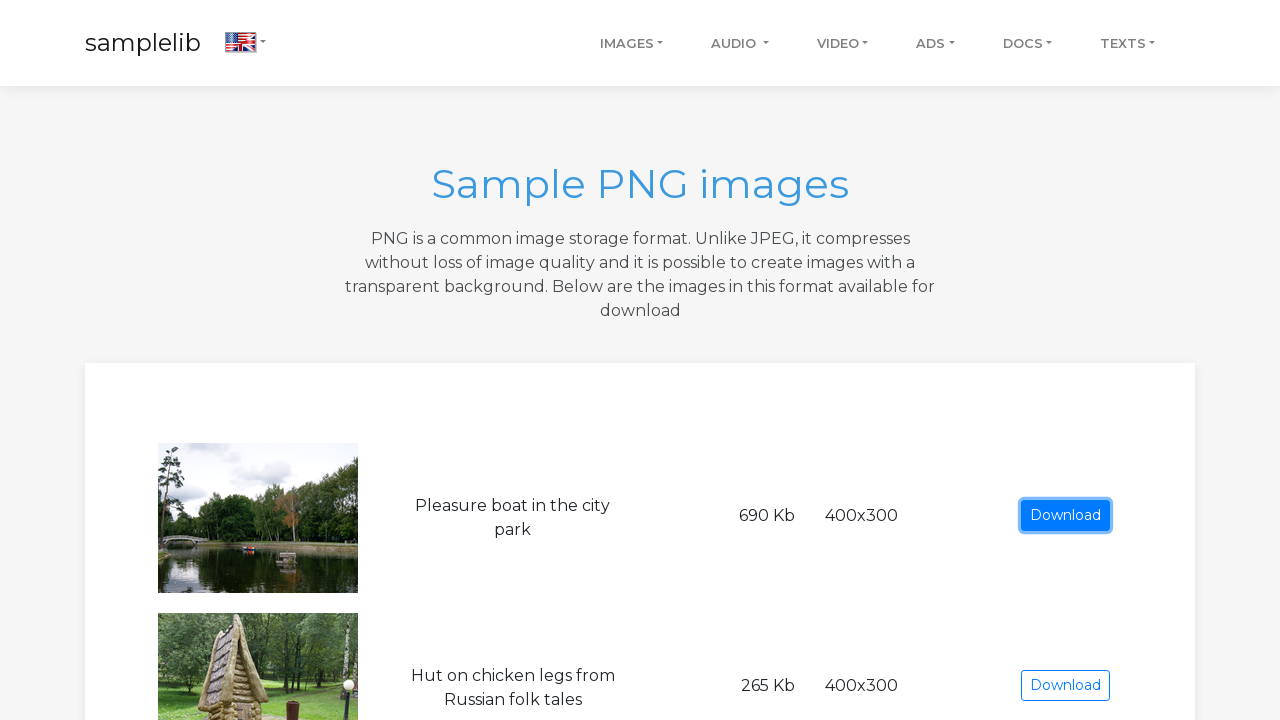

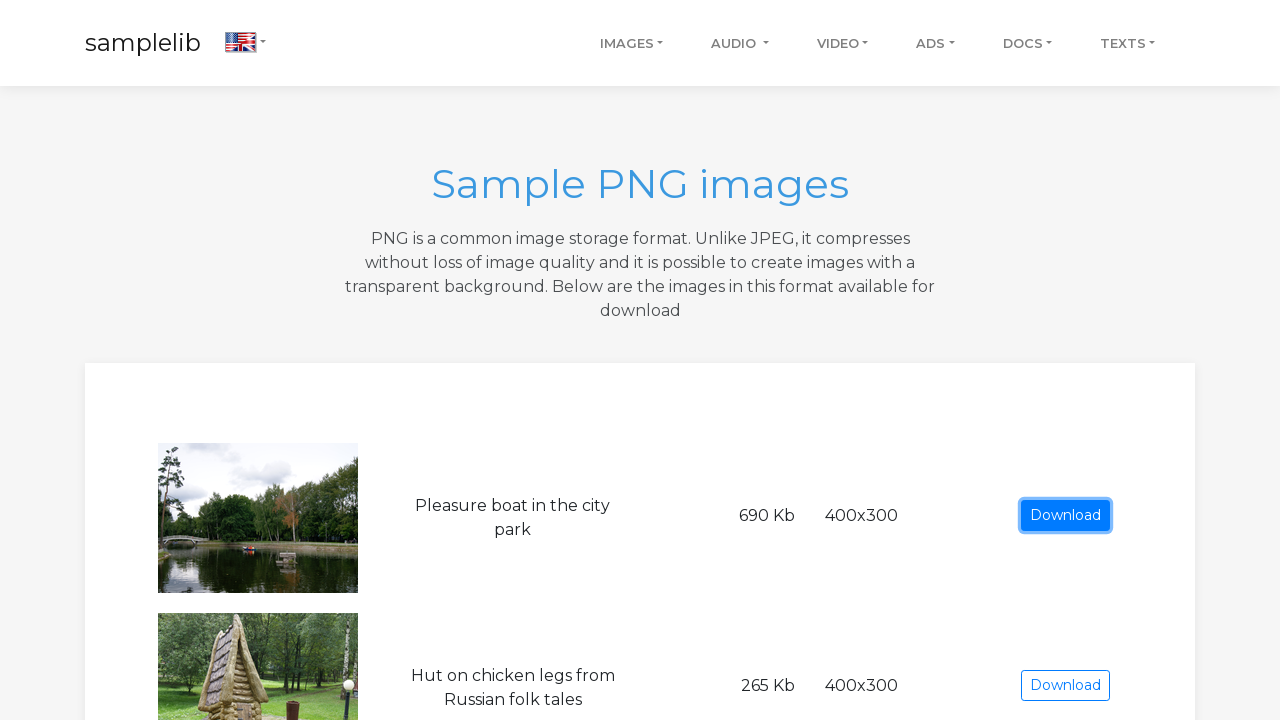